Tests data persistence by adding todos, marking one complete, and reloading the page

Starting URL: https://demo.playwright.dev/todomvc

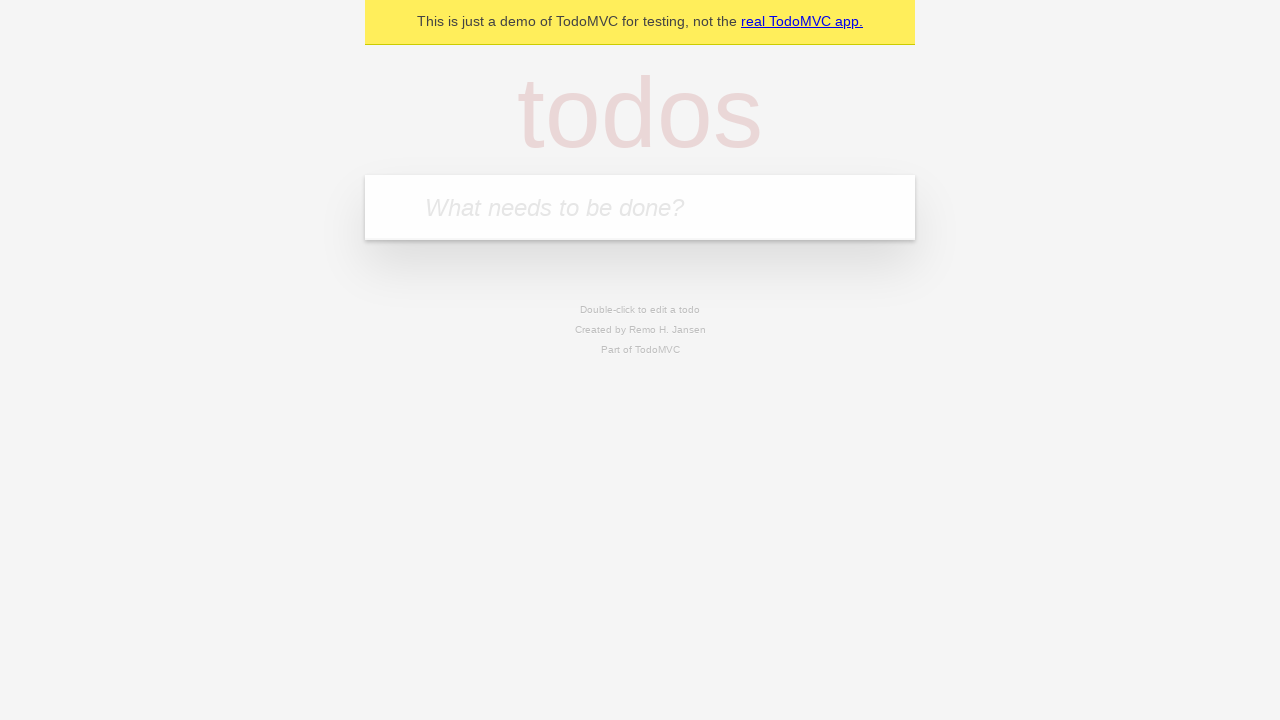

Filled todo input with 'buy some cheese' on internal:attr=[placeholder="What needs to be done?"i]
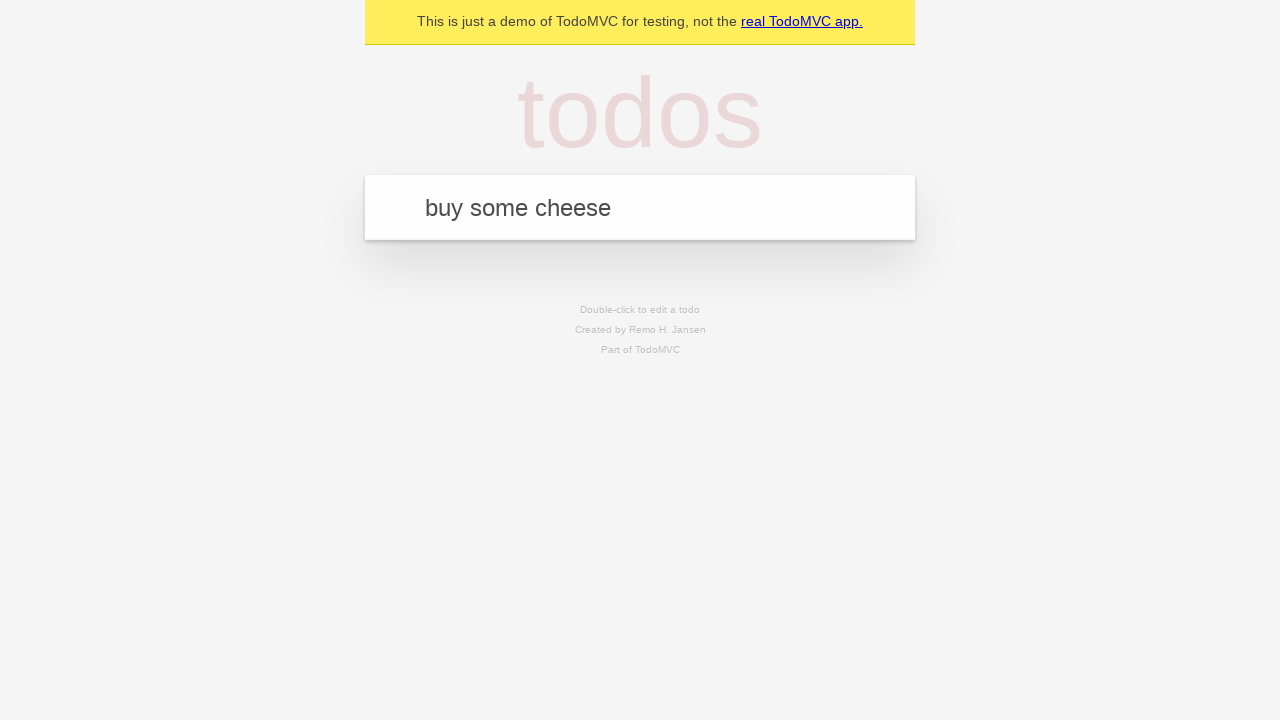

Pressed Enter to add first todo item on internal:attr=[placeholder="What needs to be done?"i]
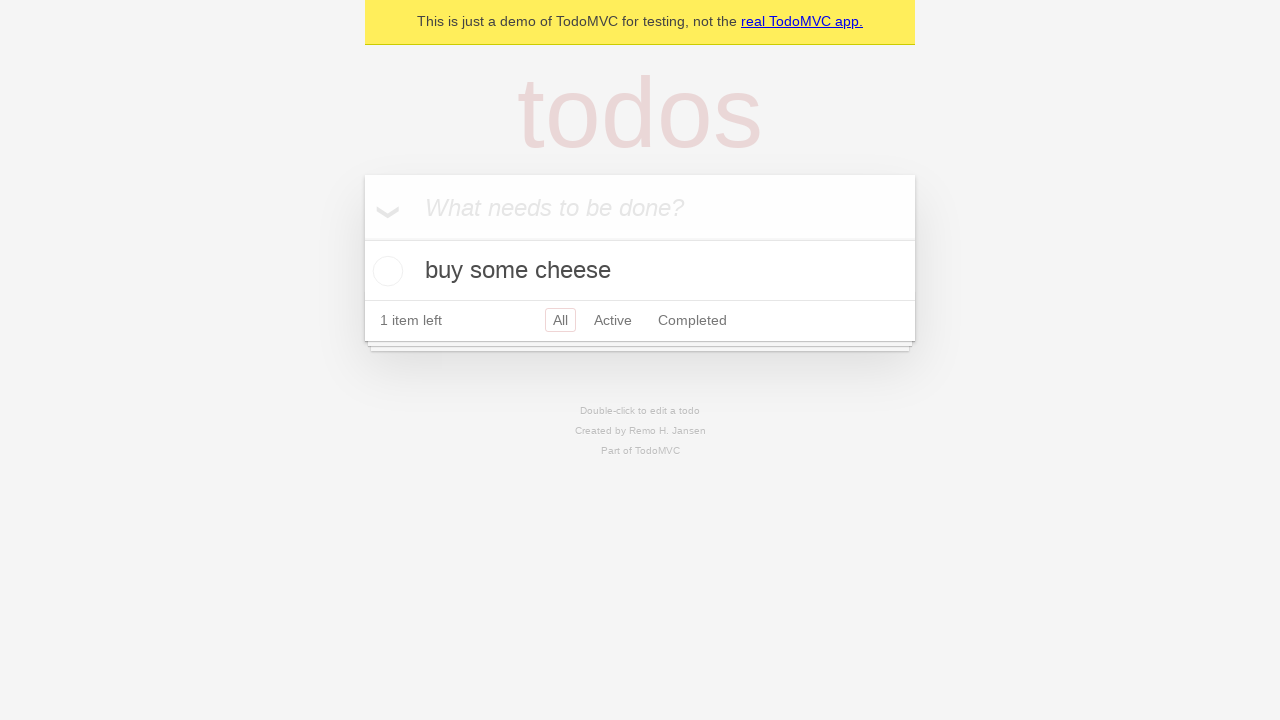

Filled todo input with 'feed the cat' on internal:attr=[placeholder="What needs to be done?"i]
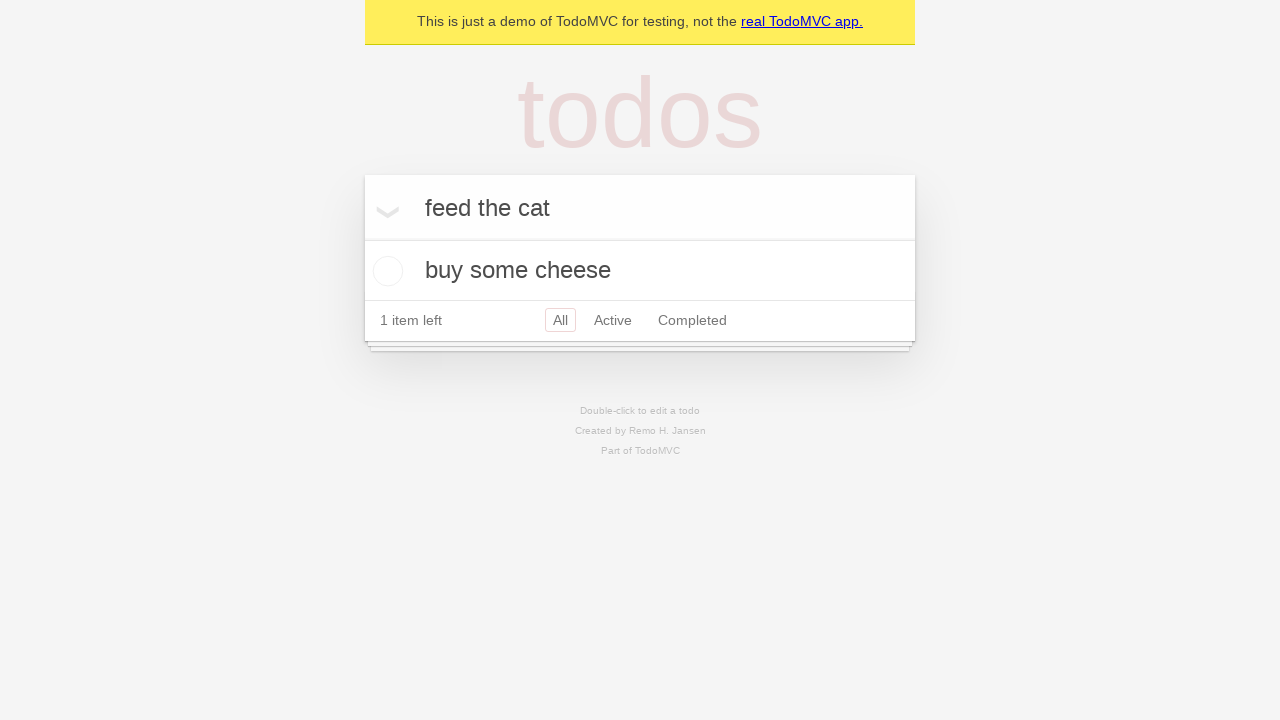

Pressed Enter to add second todo item on internal:attr=[placeholder="What needs to be done?"i]
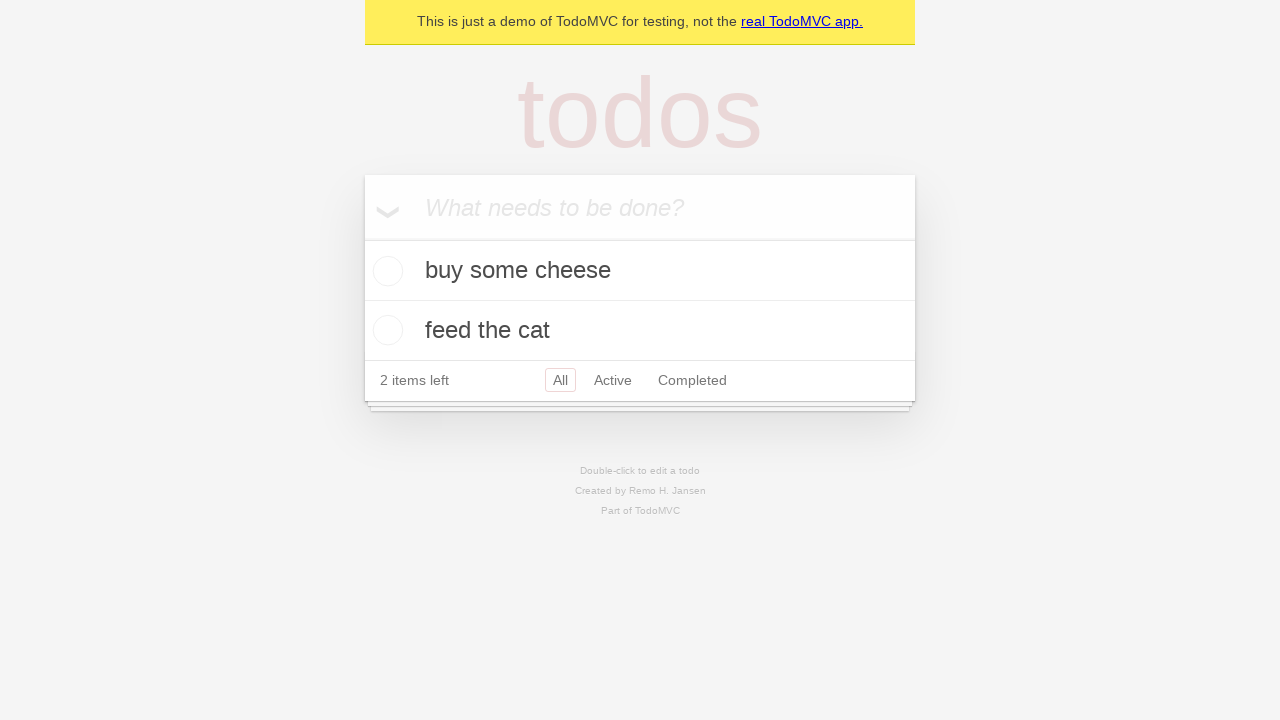

Checked the first todo item as complete at (385, 271) on internal:testid=[data-testid="todo-item"s] >> nth=0 >> internal:role=checkbox
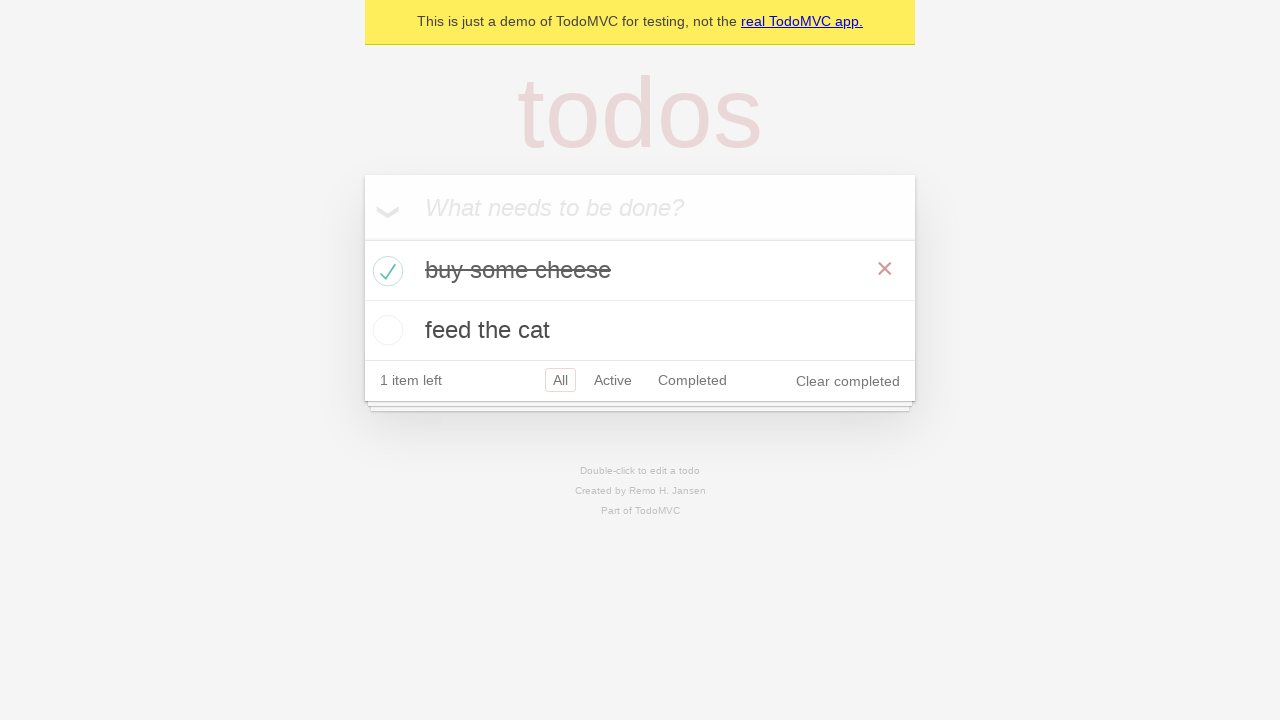

Reloaded the page to test data persistence
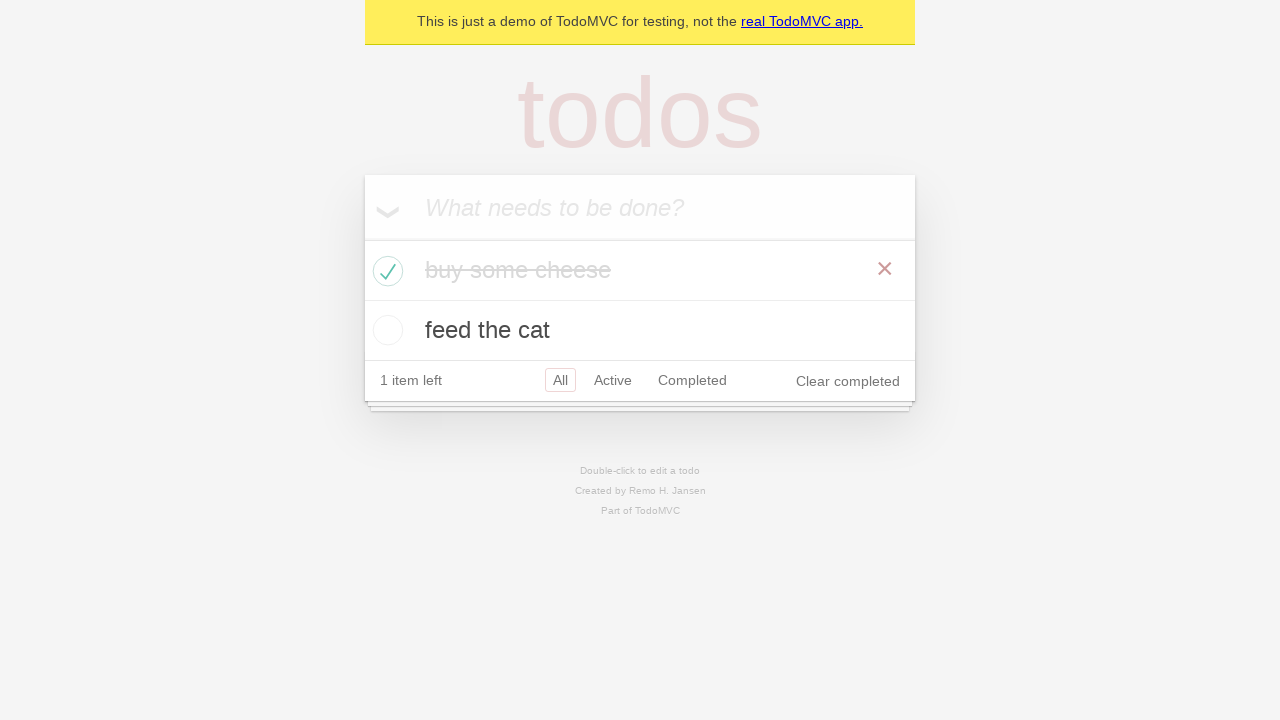

Waited for todo items to load after page reload
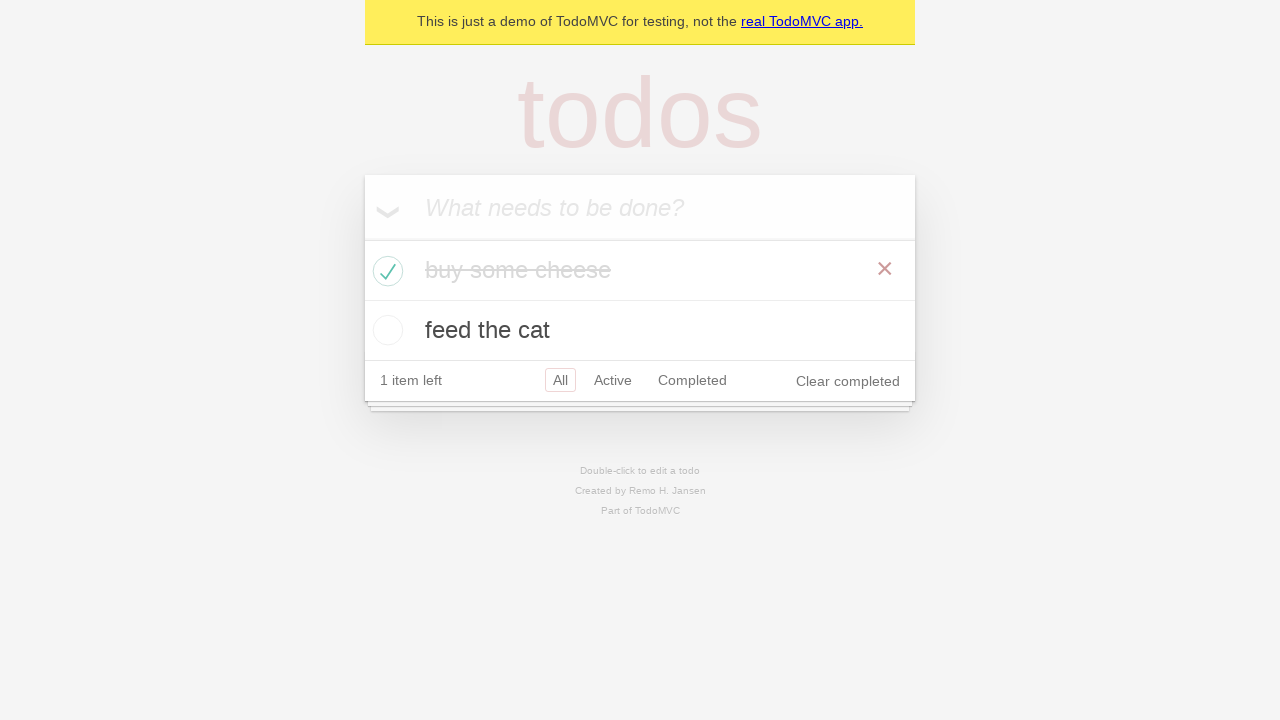

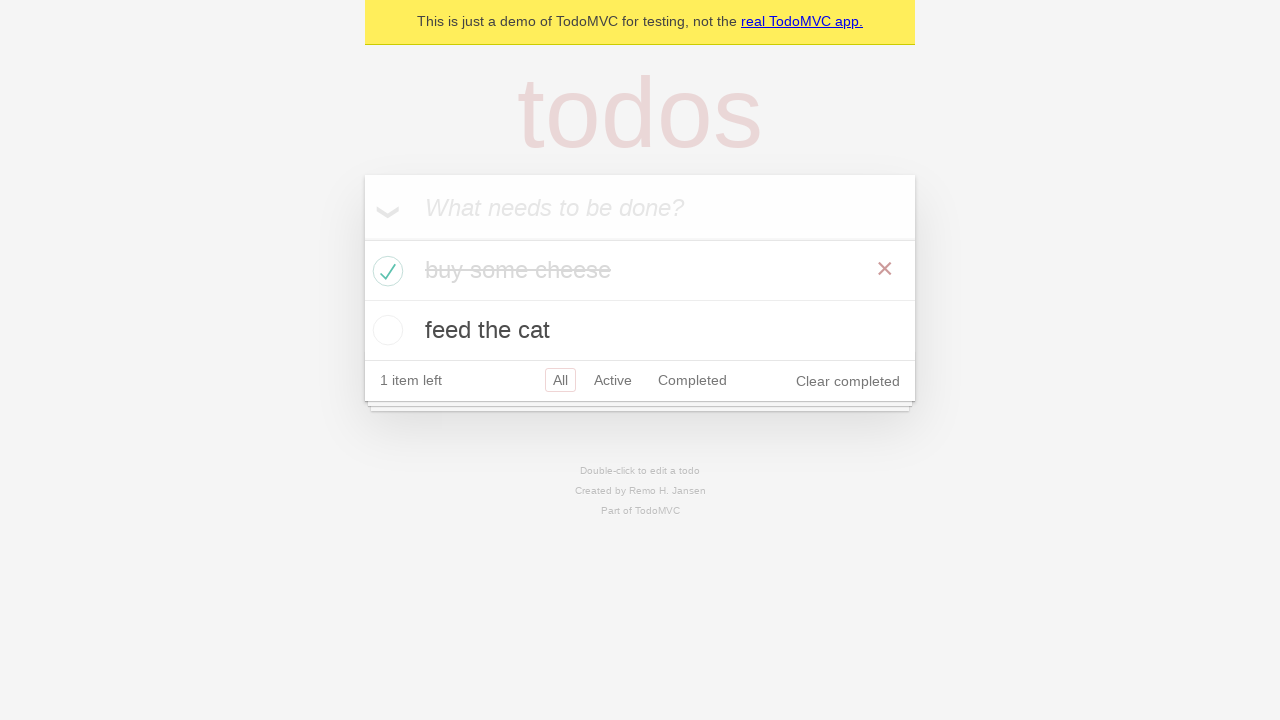